Tests checkbox functionality by iterating through all checkboxes on the page and checking any that are unchecked

Starting URL: https://rahulshettyacademy.com/AutomationPractice/

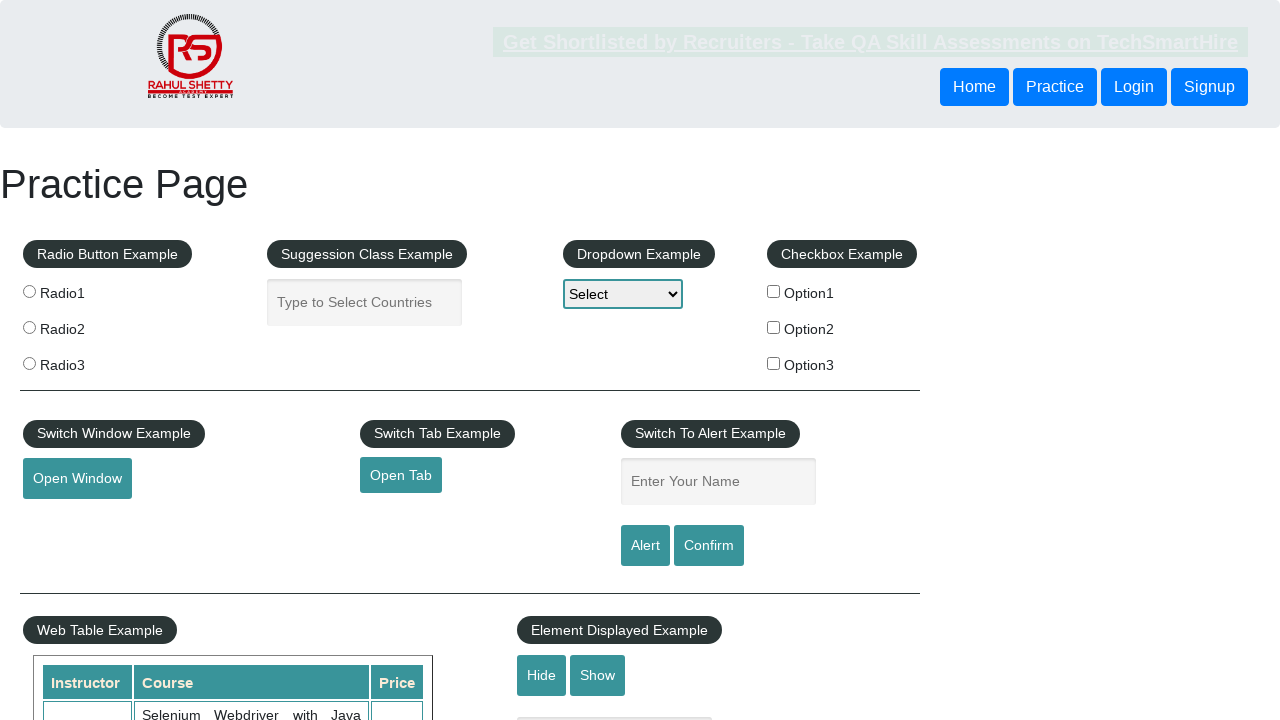

Navigated to AutomationPractice page
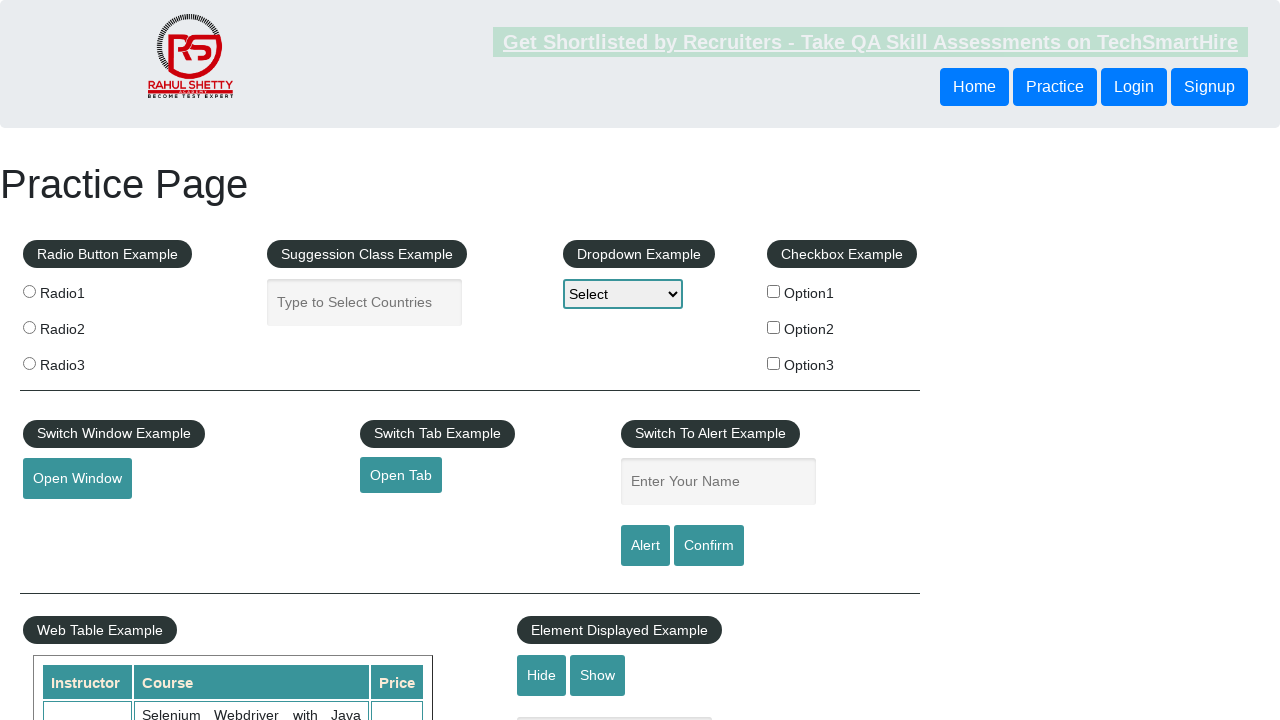

Located all checkboxes on the page
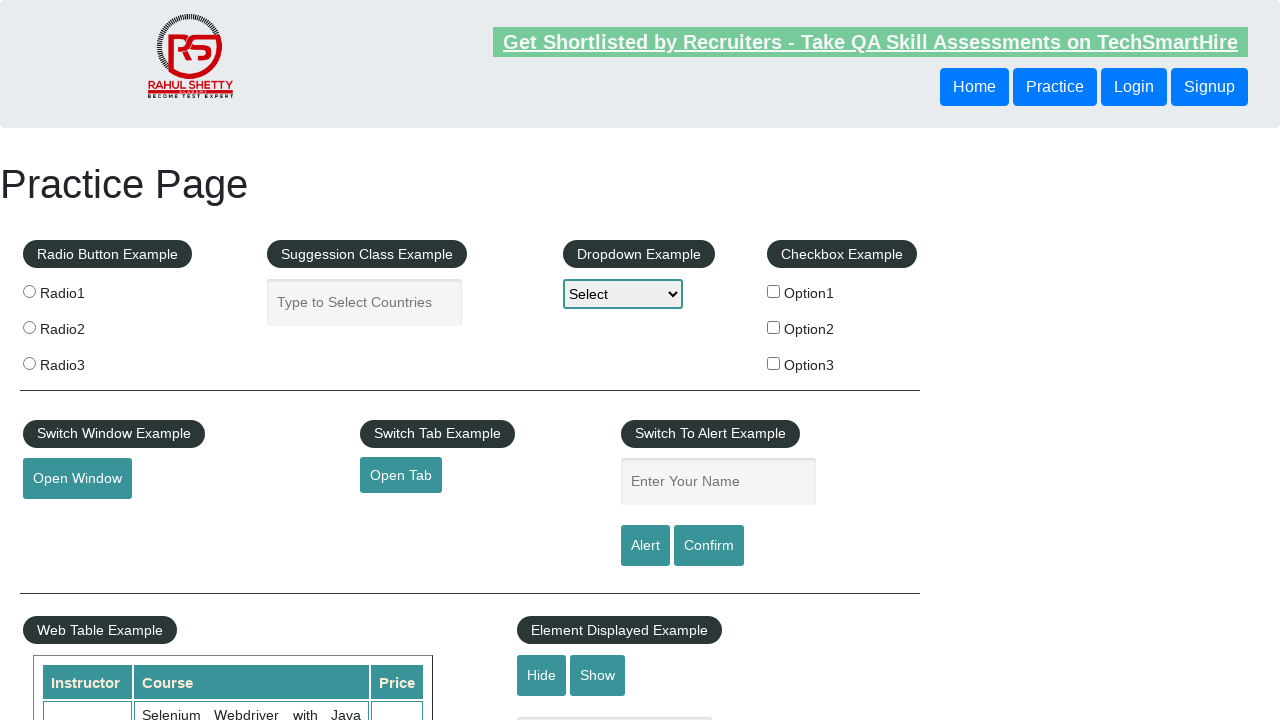

Found 3 checkboxes on the page
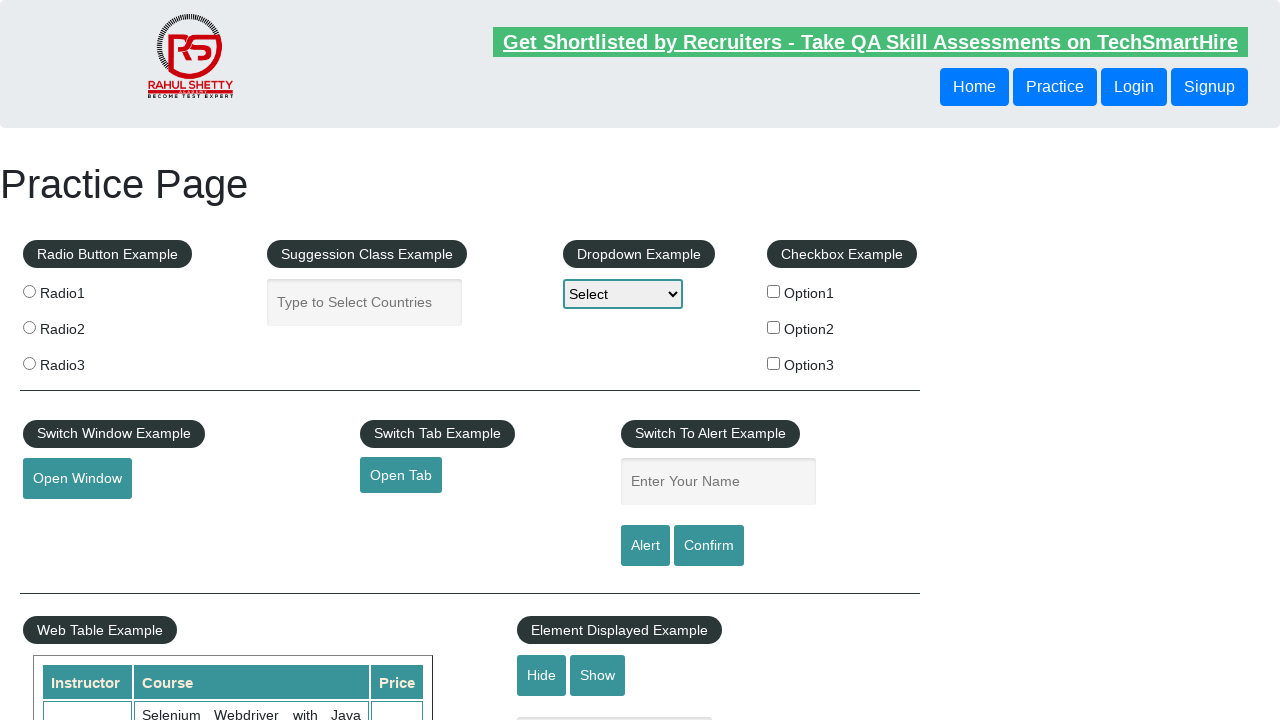

Selected checkbox 1 of 3
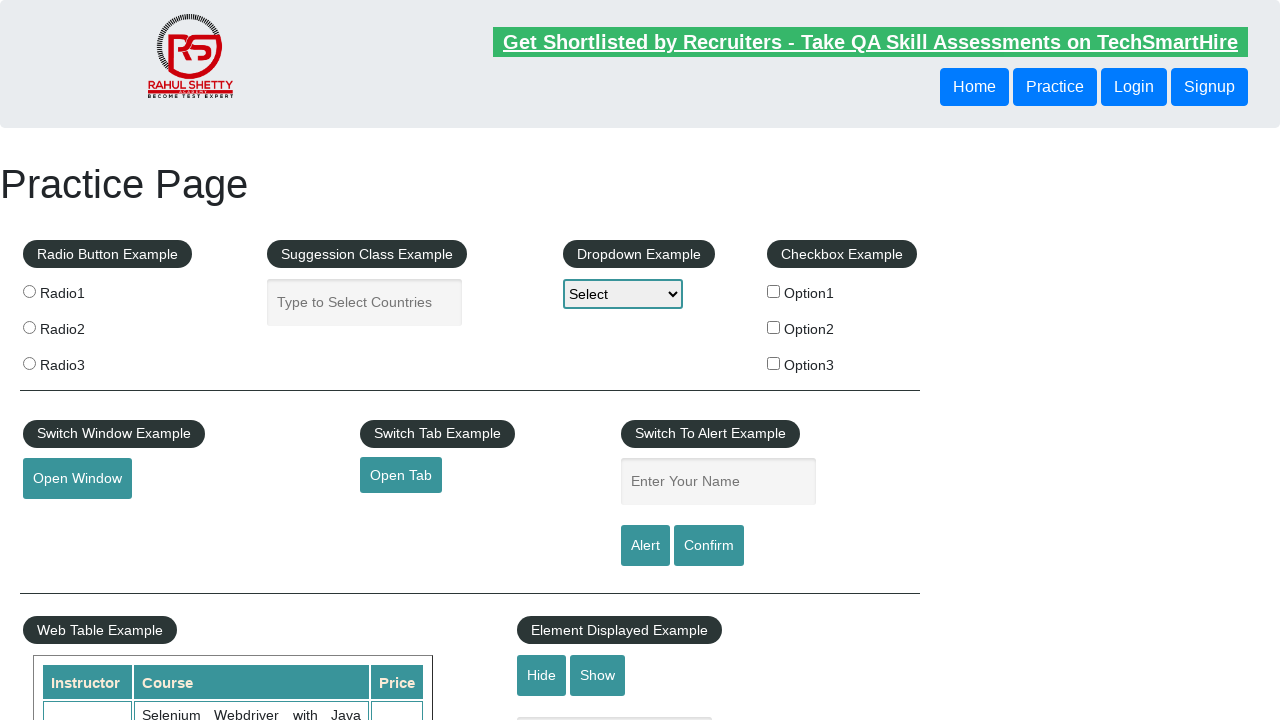

Checked unchecked checkbox 1 at (774, 291) on input[type="checkbox"] >> nth=0
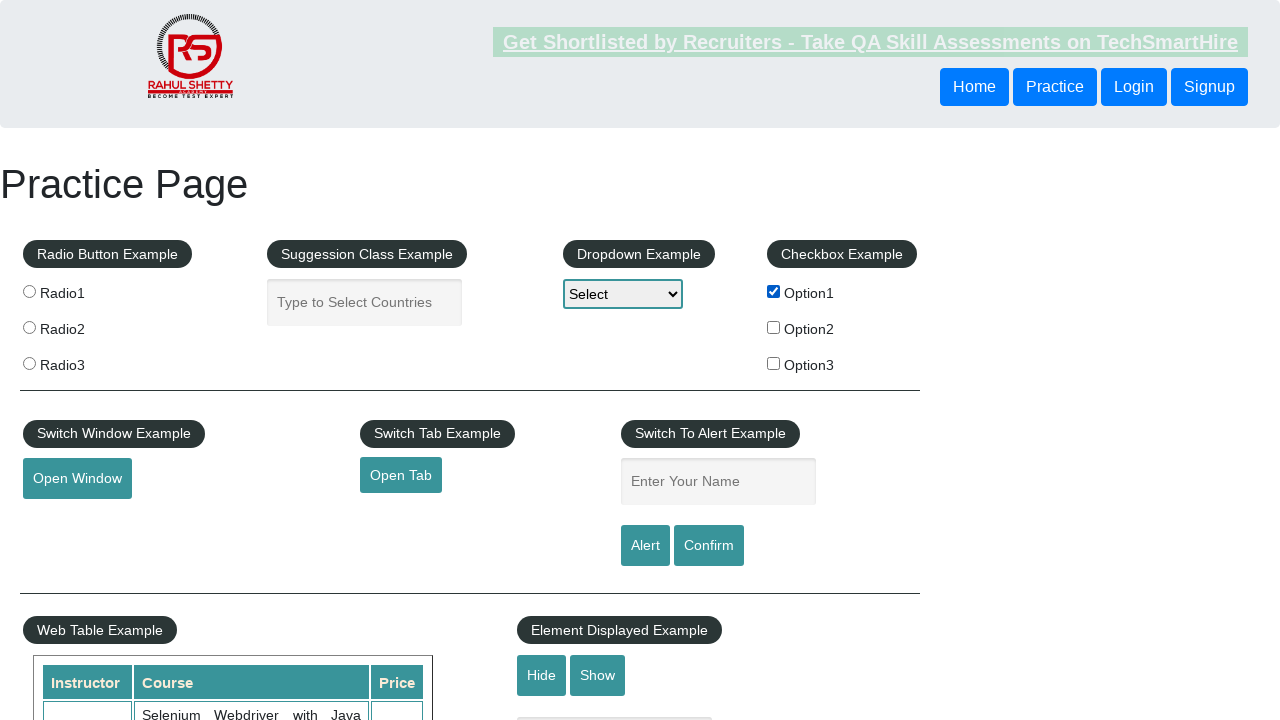

Selected checkbox 2 of 3
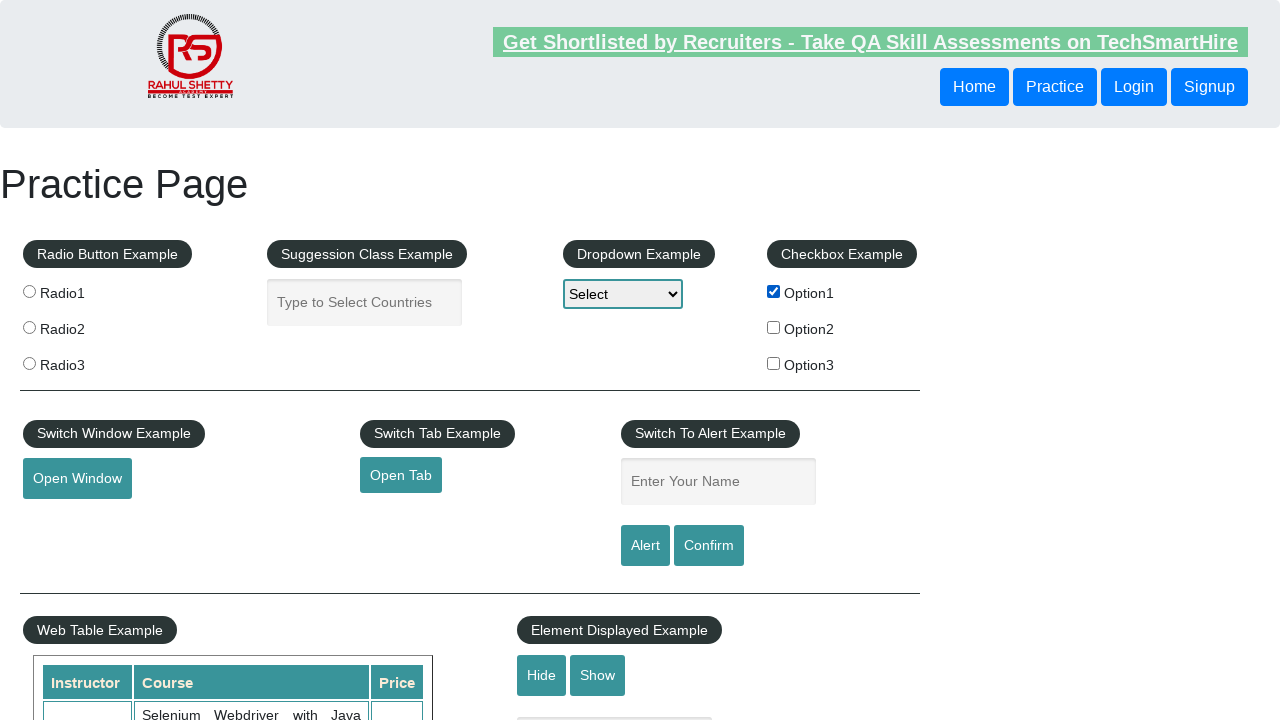

Checked unchecked checkbox 2 at (774, 327) on input[type="checkbox"] >> nth=1
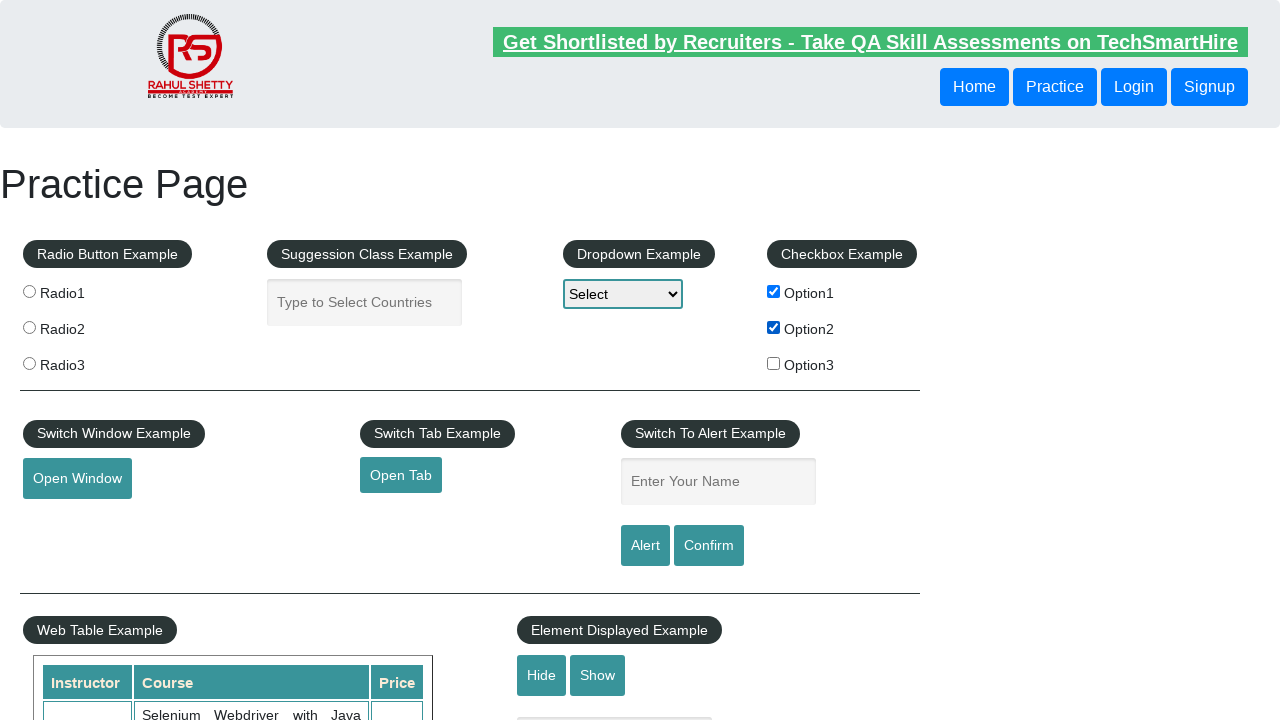

Selected checkbox 3 of 3
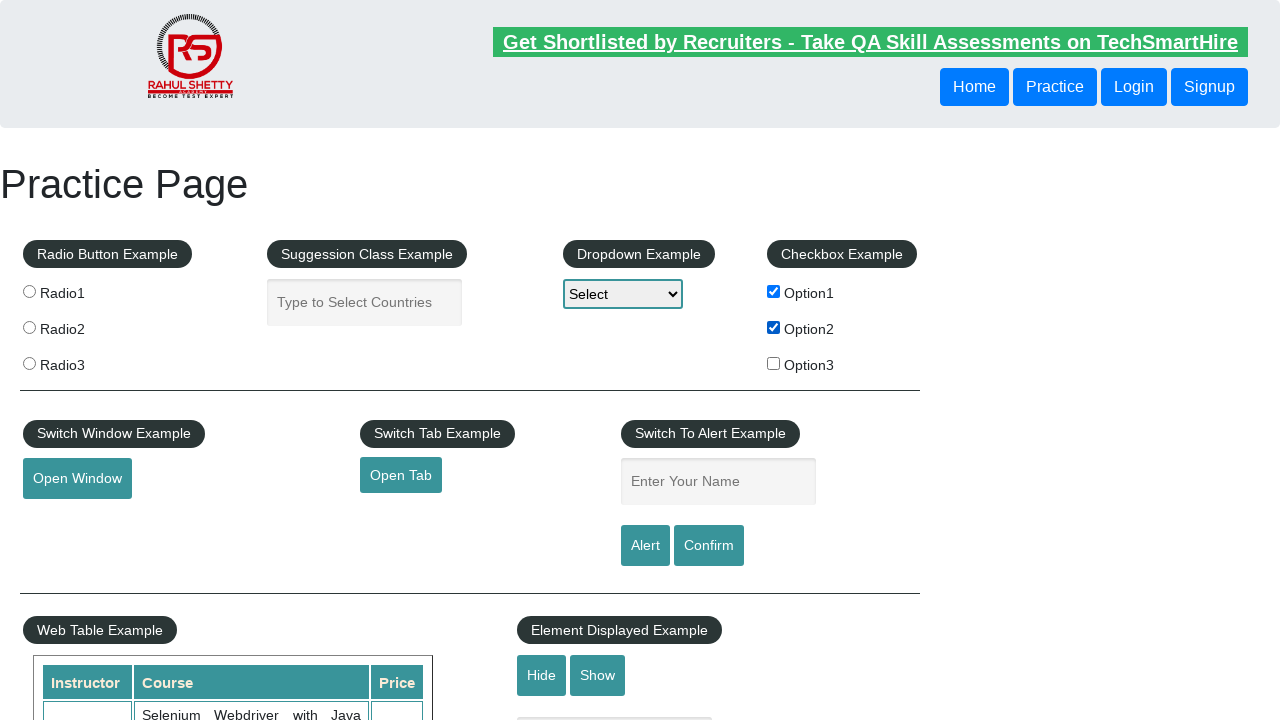

Checked unchecked checkbox 3 at (774, 363) on input[type="checkbox"] >> nth=2
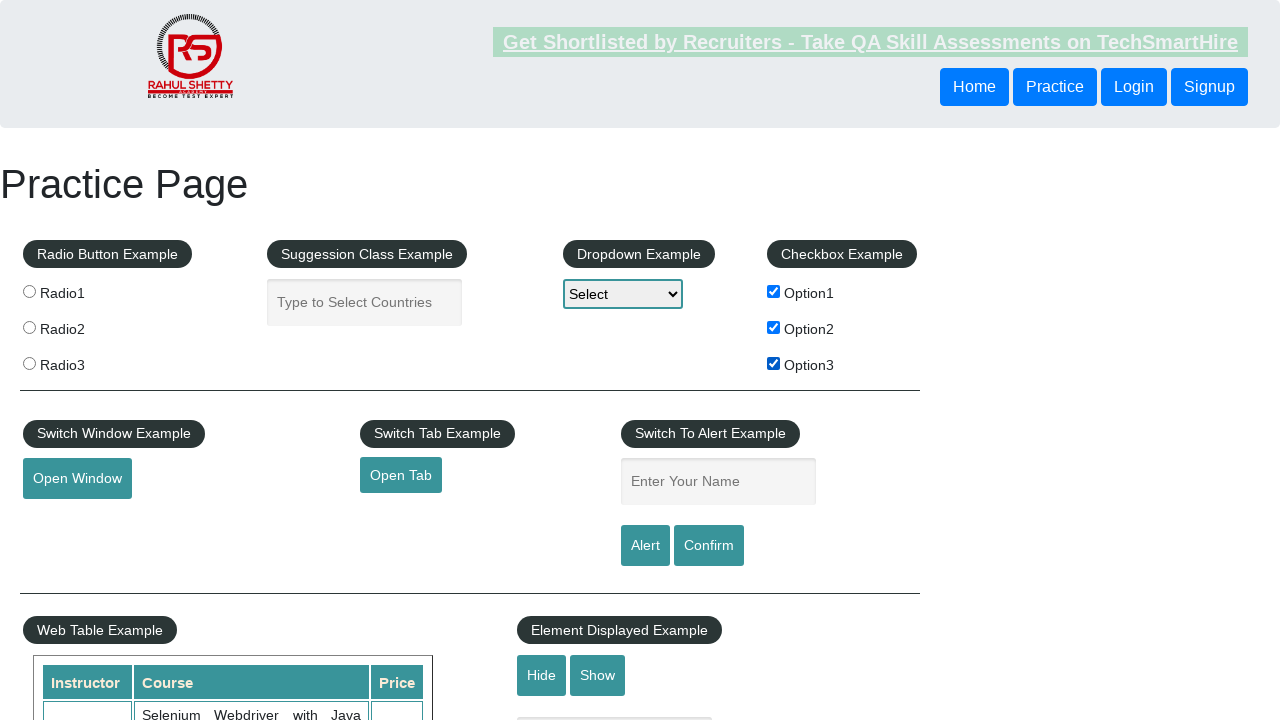

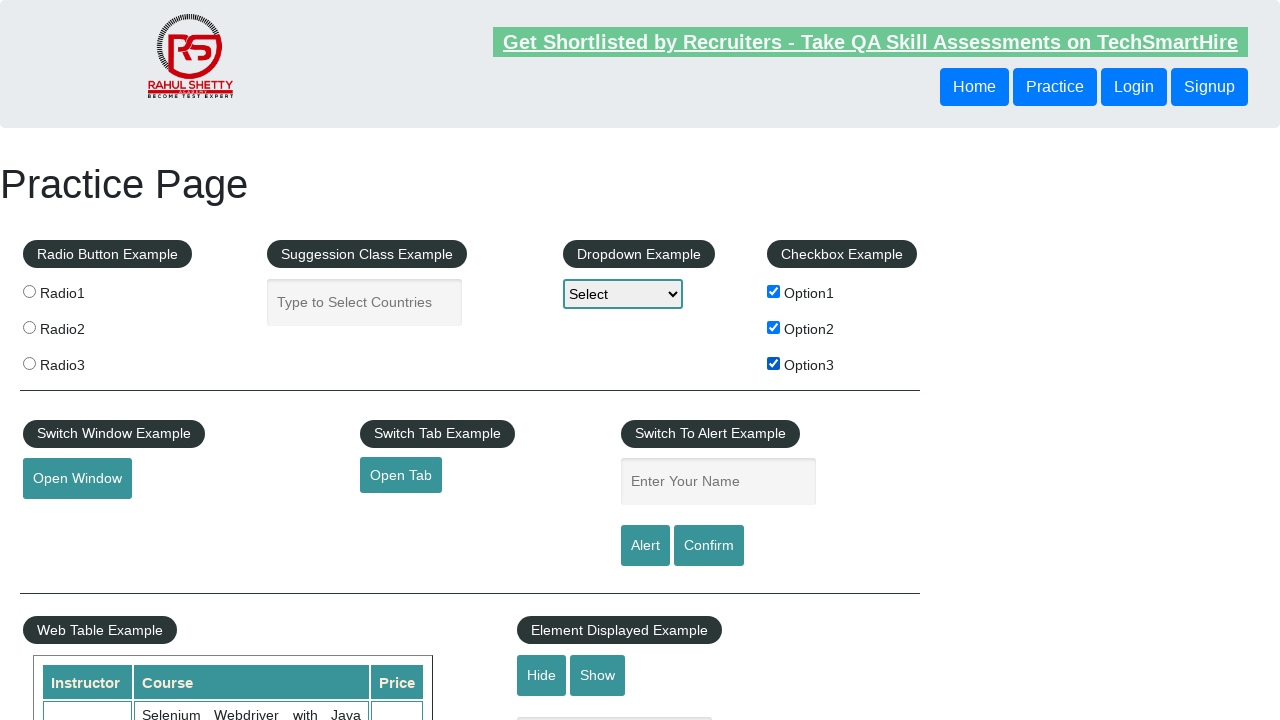